Tests input field functionality by entering text into a full name field and verifying the value is correctly set

Starting URL: https://letcode.in/edit

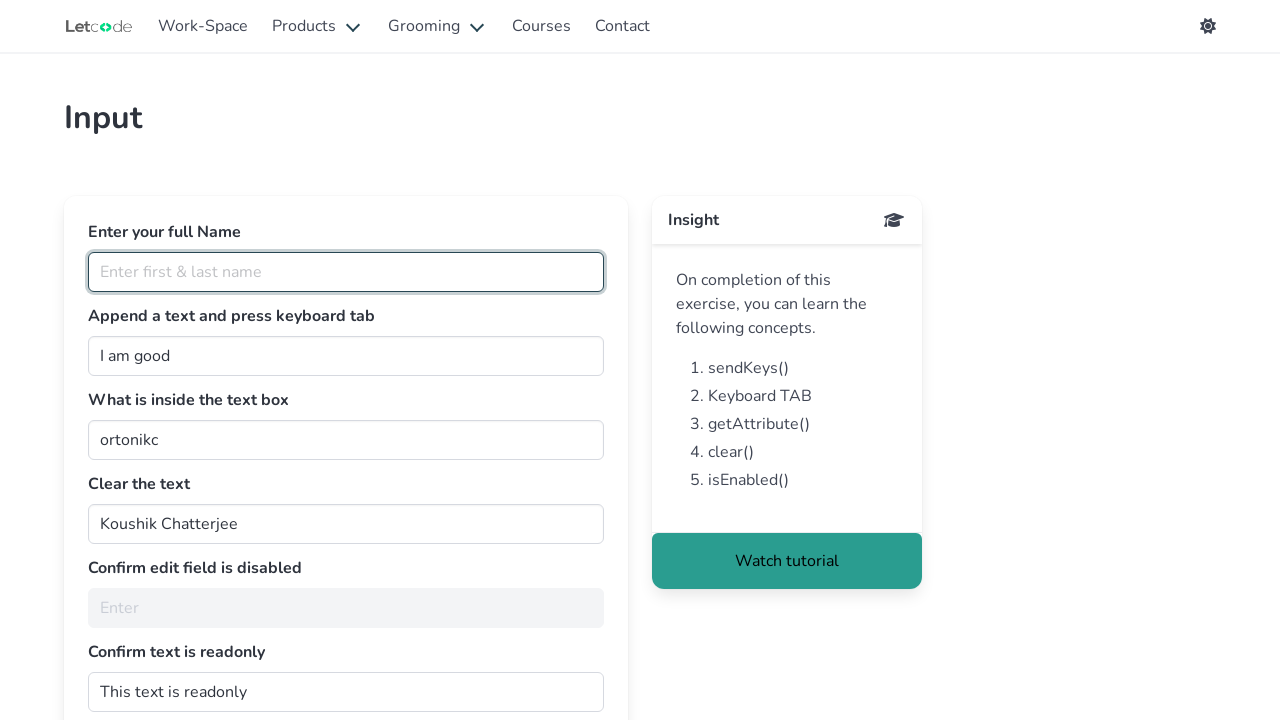

Filled full name field with 'Ira' on #fullName
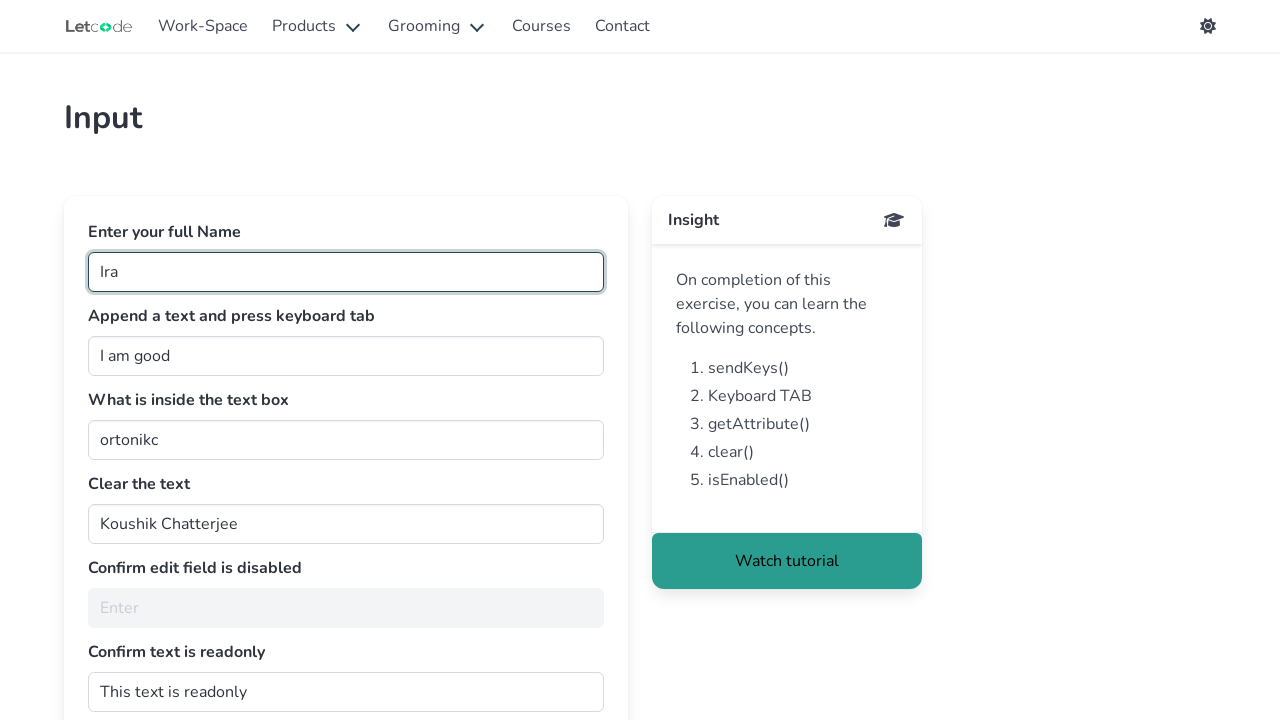

Verified that full name field contains 'Ira'
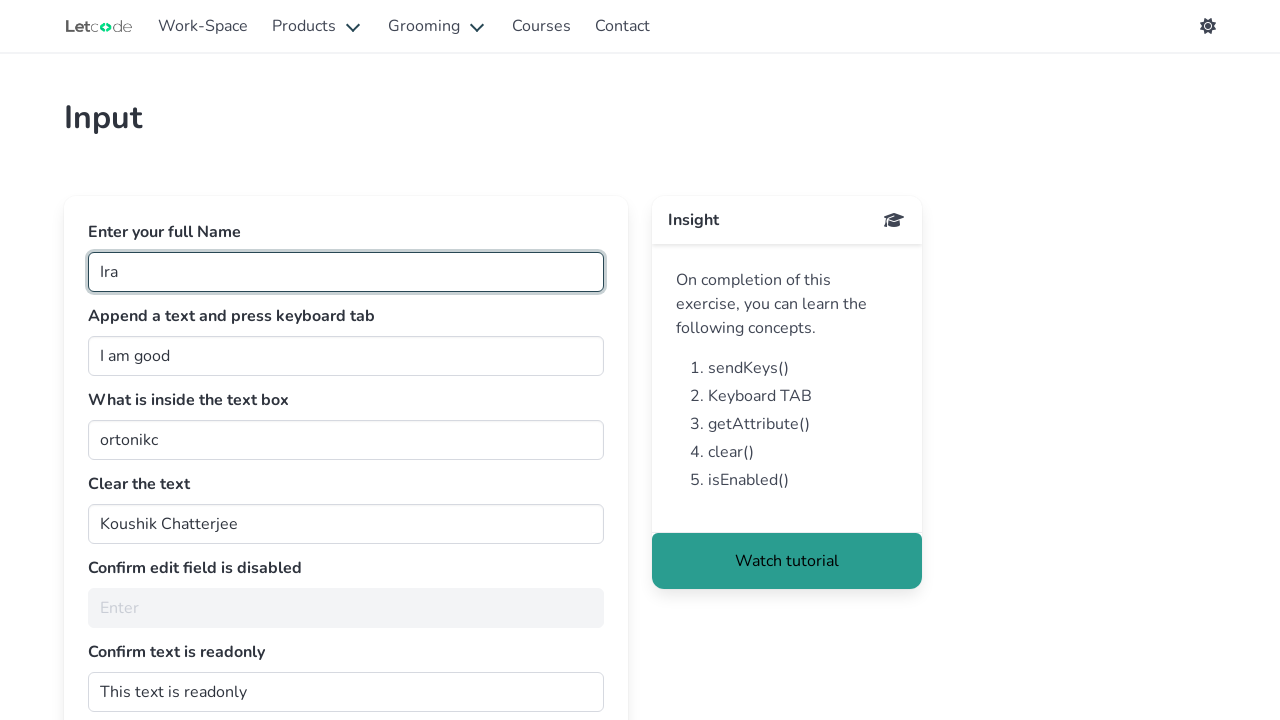

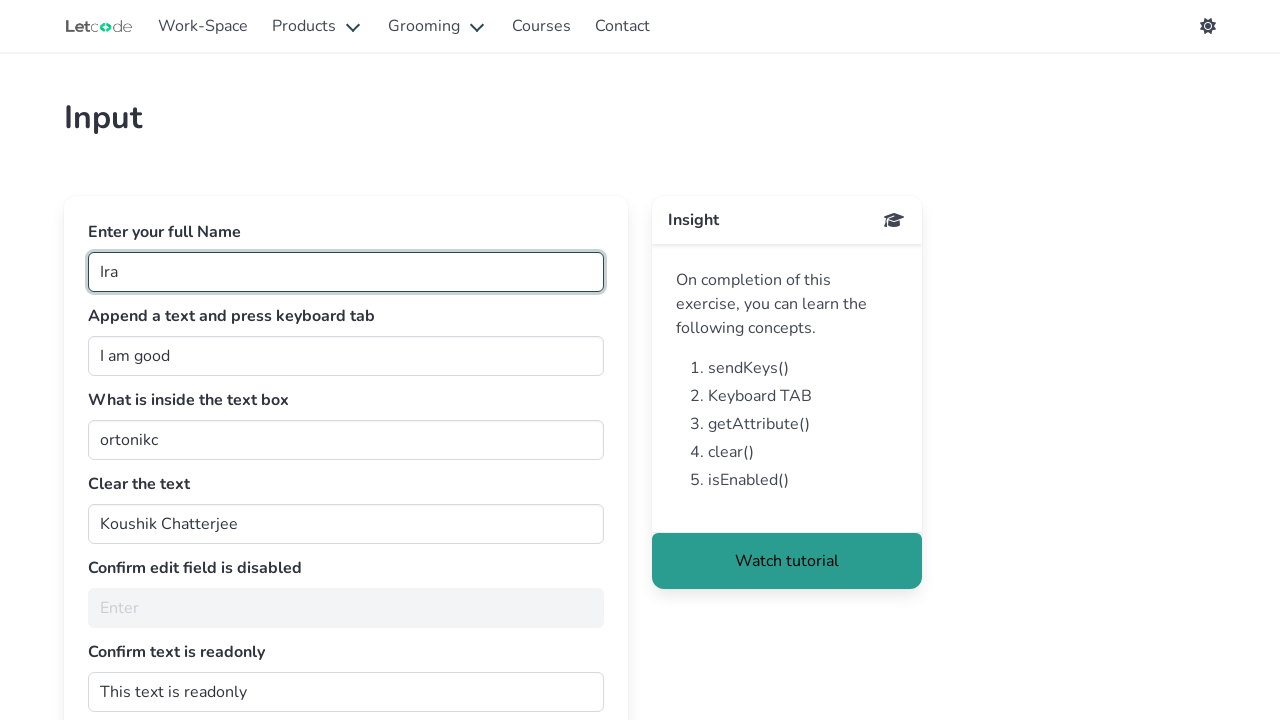